Tests a web form by entering text into a text box and clicking a submit button, then verifies the confirmation message is displayed.

Starting URL: https://www.selenium.dev/selenium/web/web-form.html

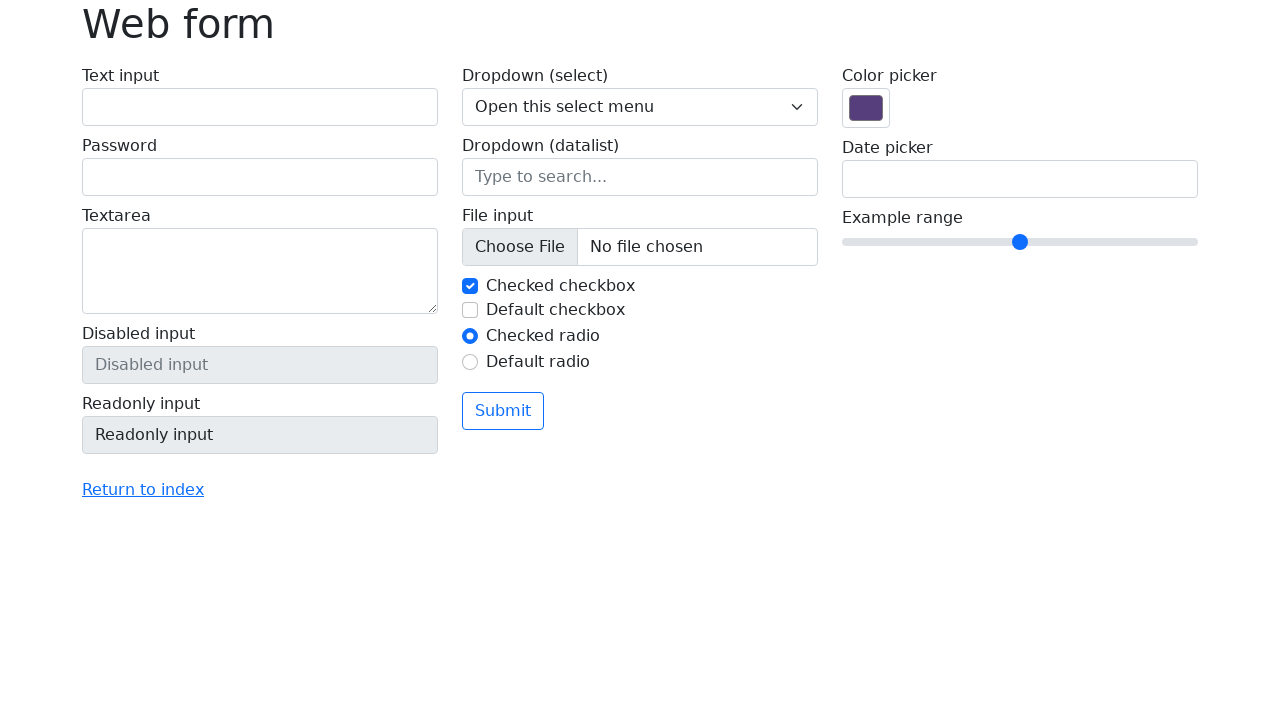

Waited for text input field to be available
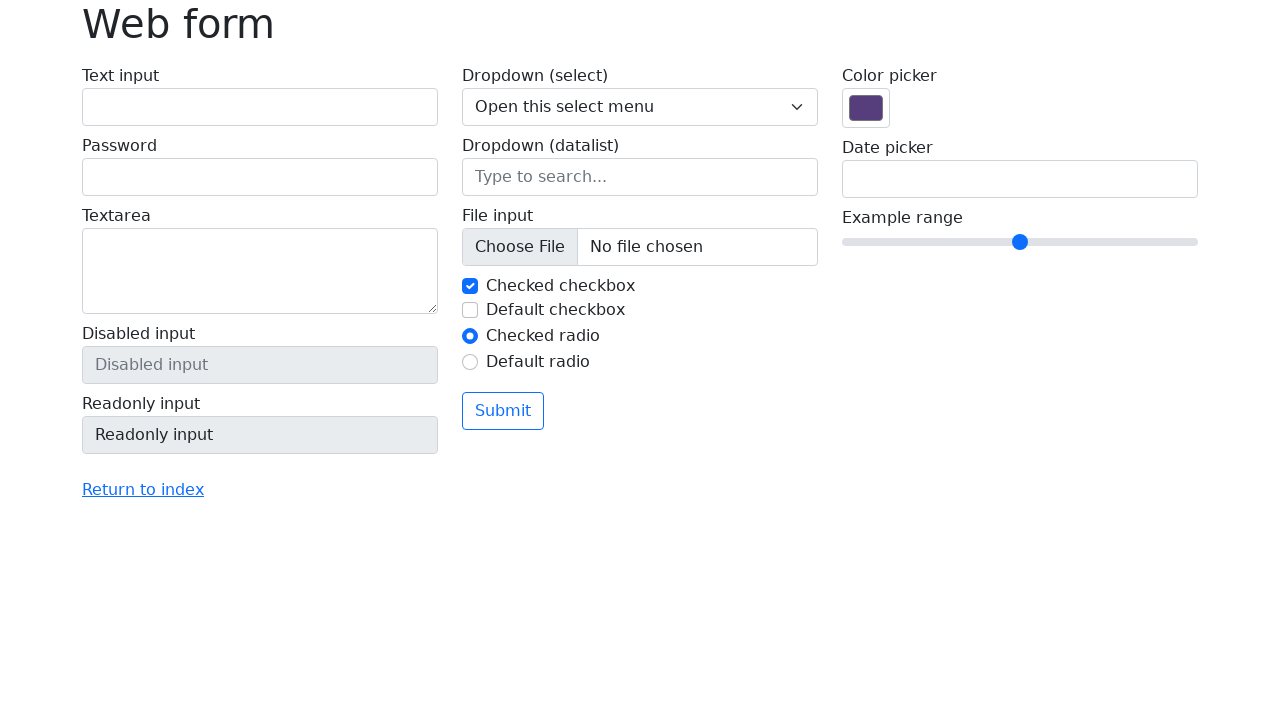

Filled text input field with 'Selenium' on input[name='my-text']
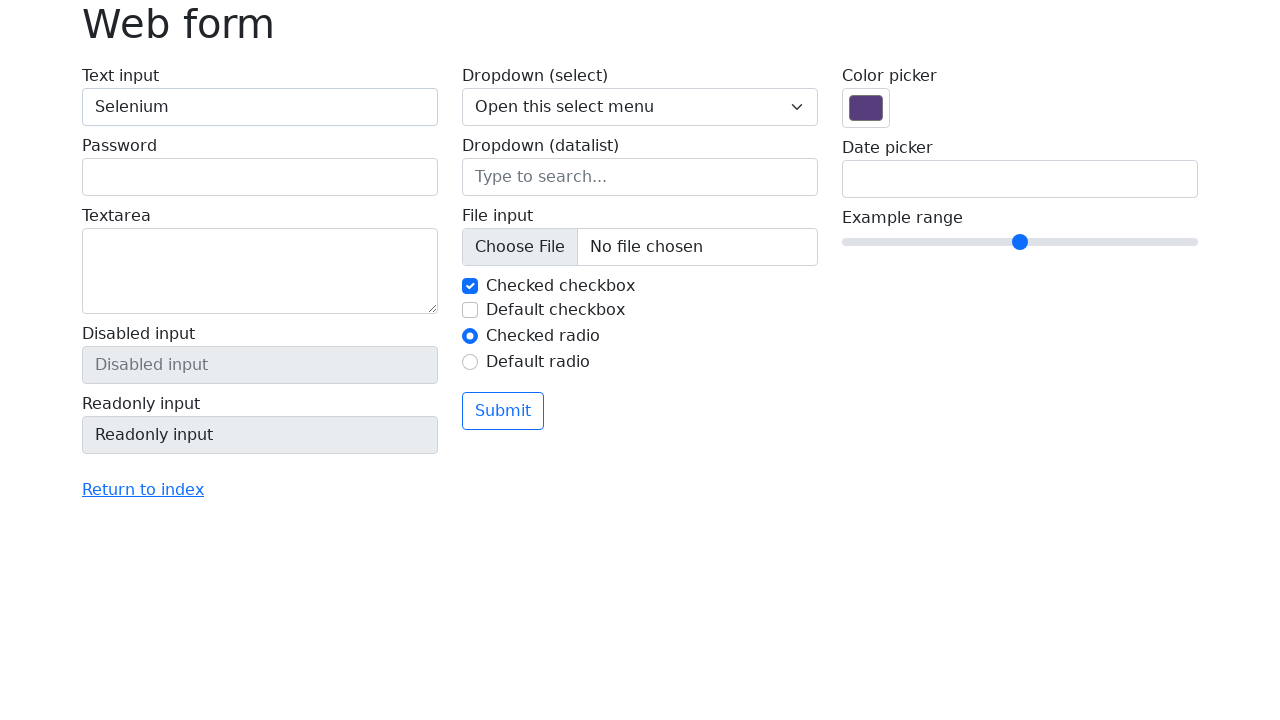

Clicked submit button at (503, 411) on button
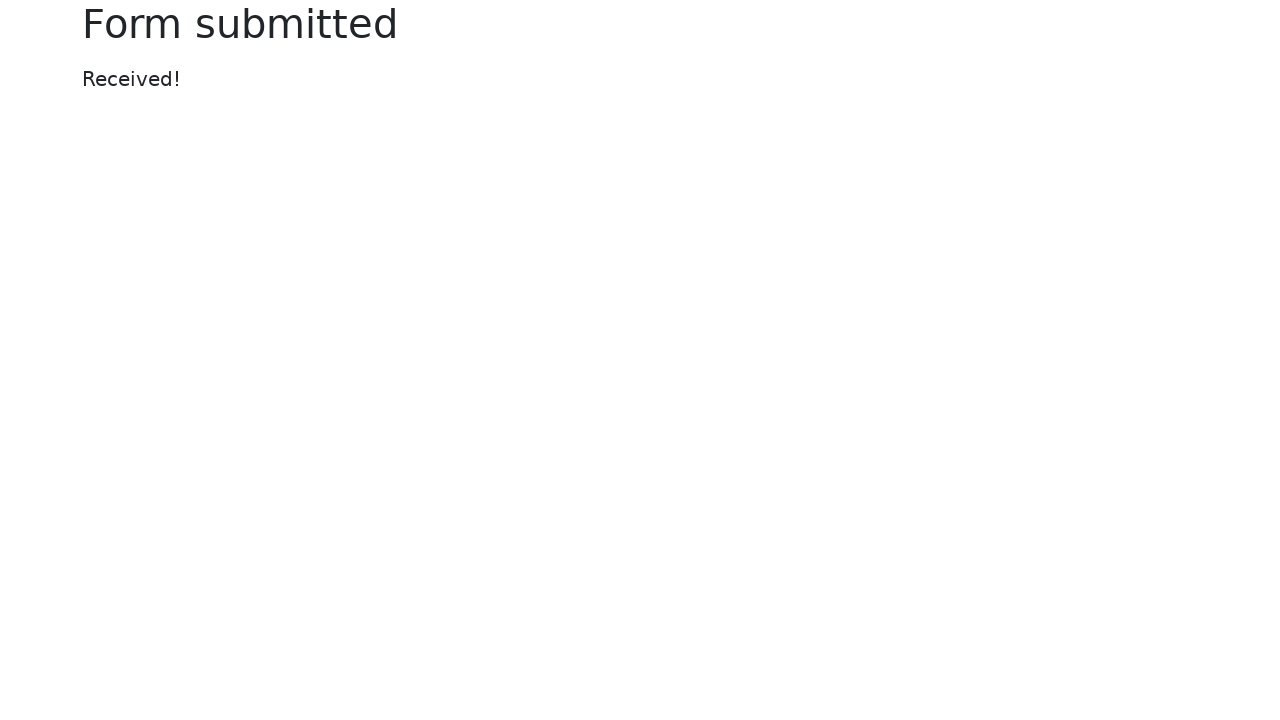

Waited for confirmation message to appear
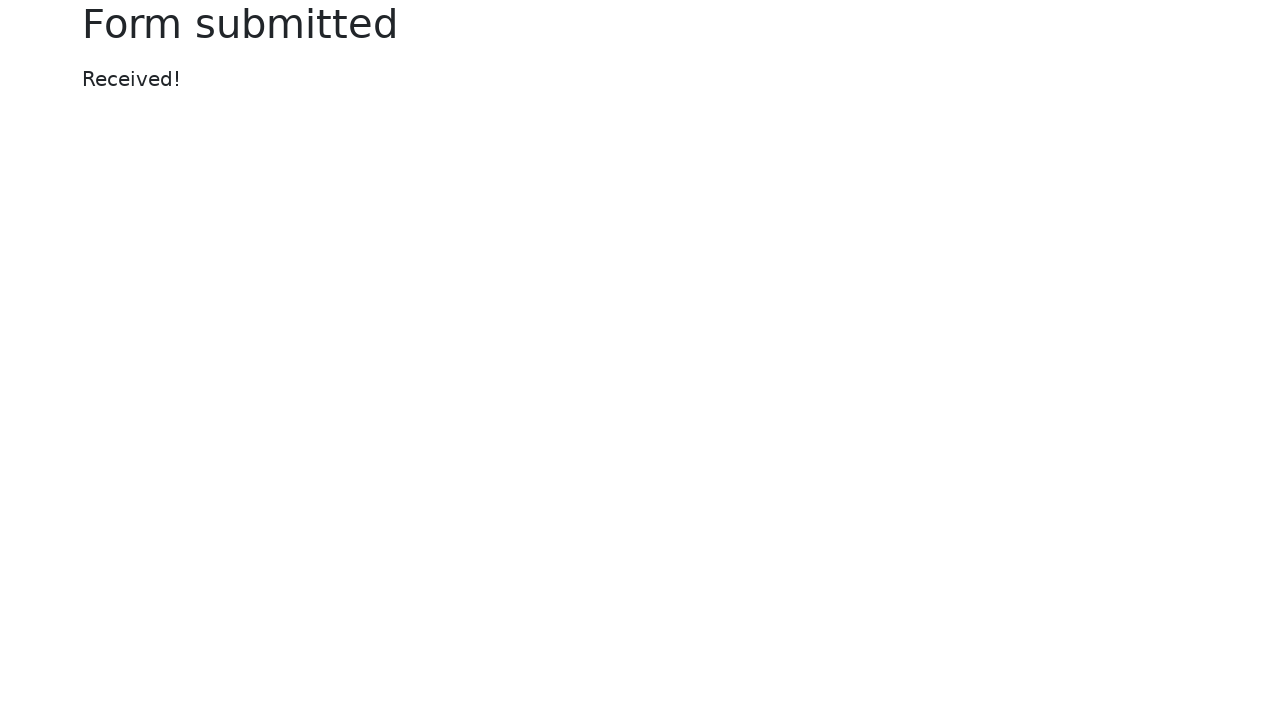

Retrieved confirmation message text
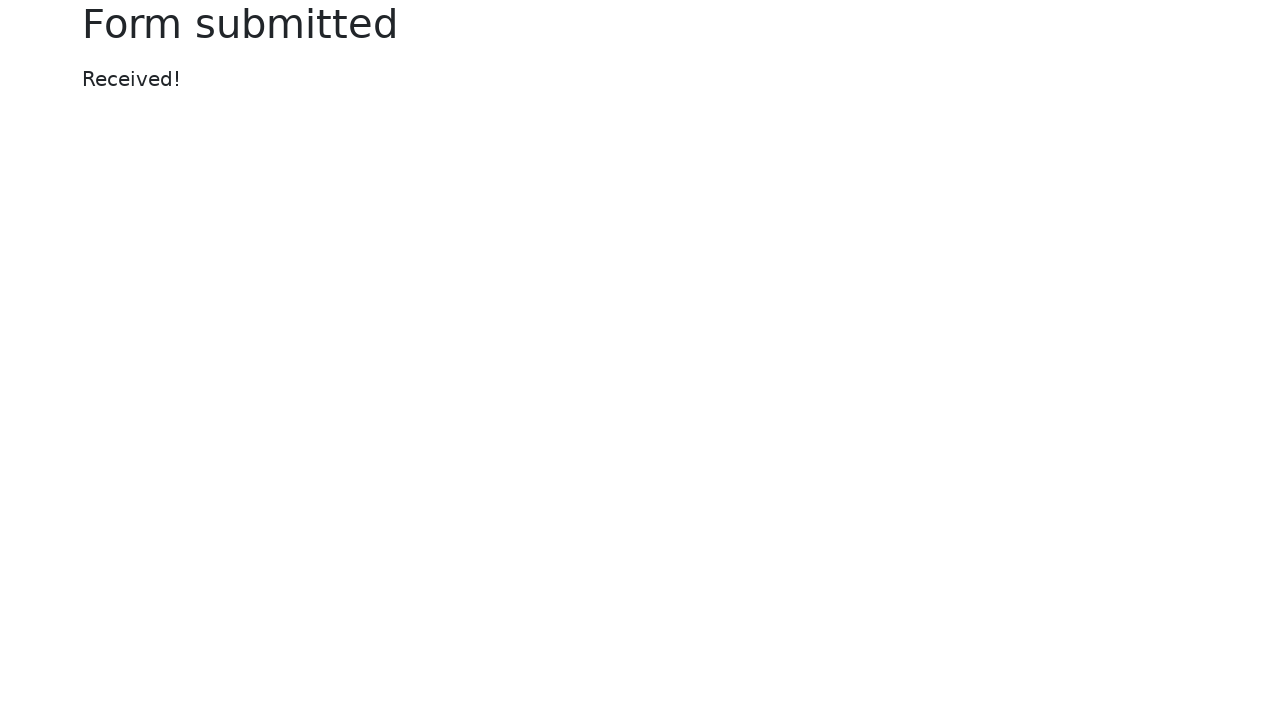

Verified confirmation message displays 'Received!'
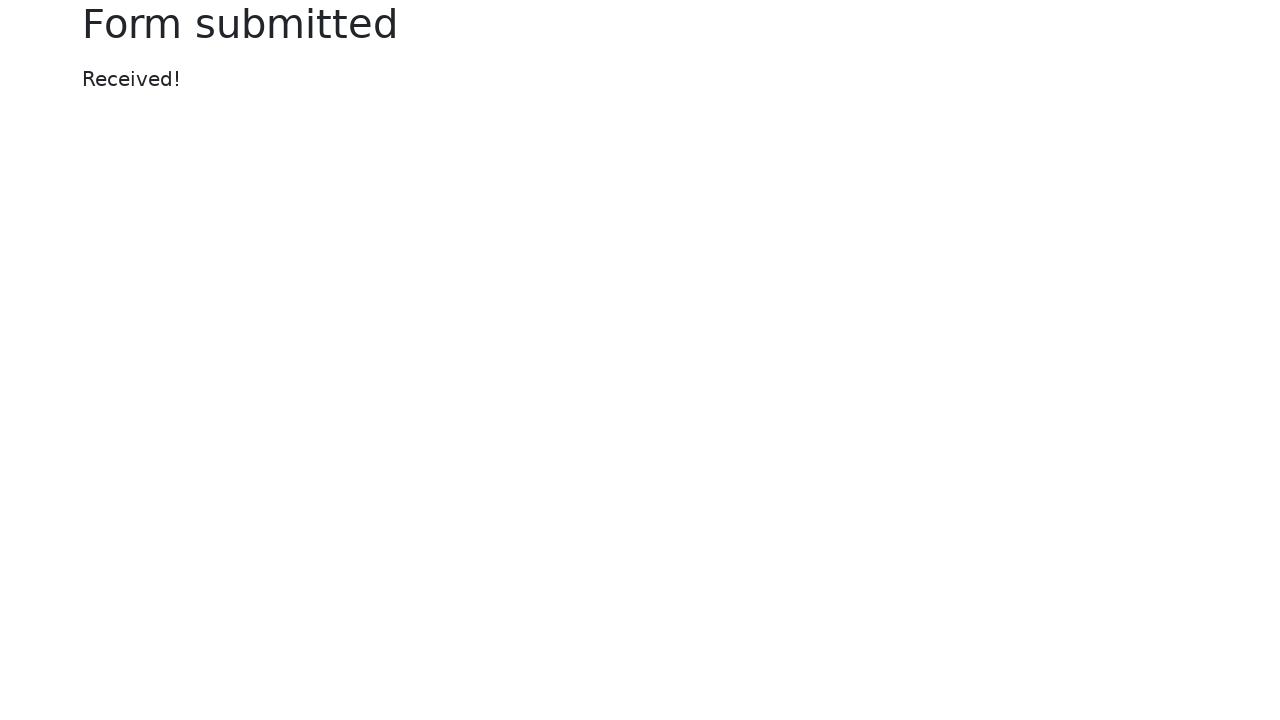

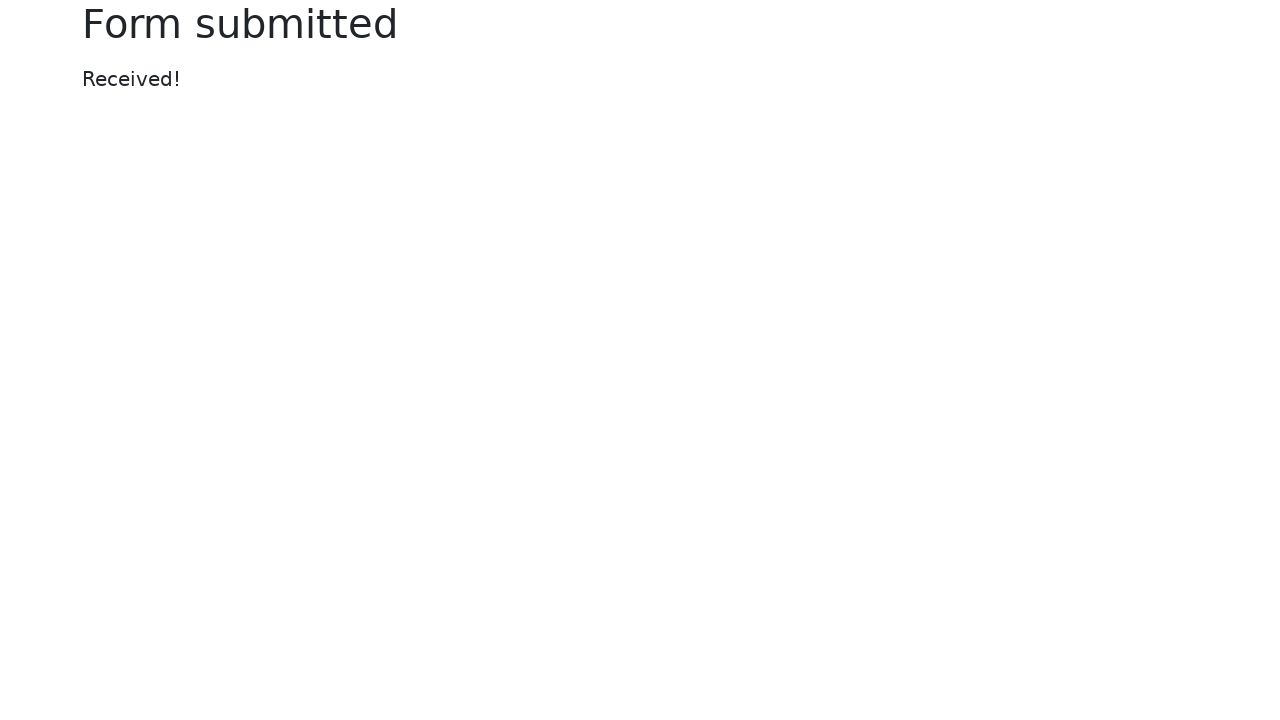